Tests search functionality on VOA Learning English website by entering a search term and verifying the first search result title.

Starting URL: https://learningenglish.voanews.com/p/5610.html

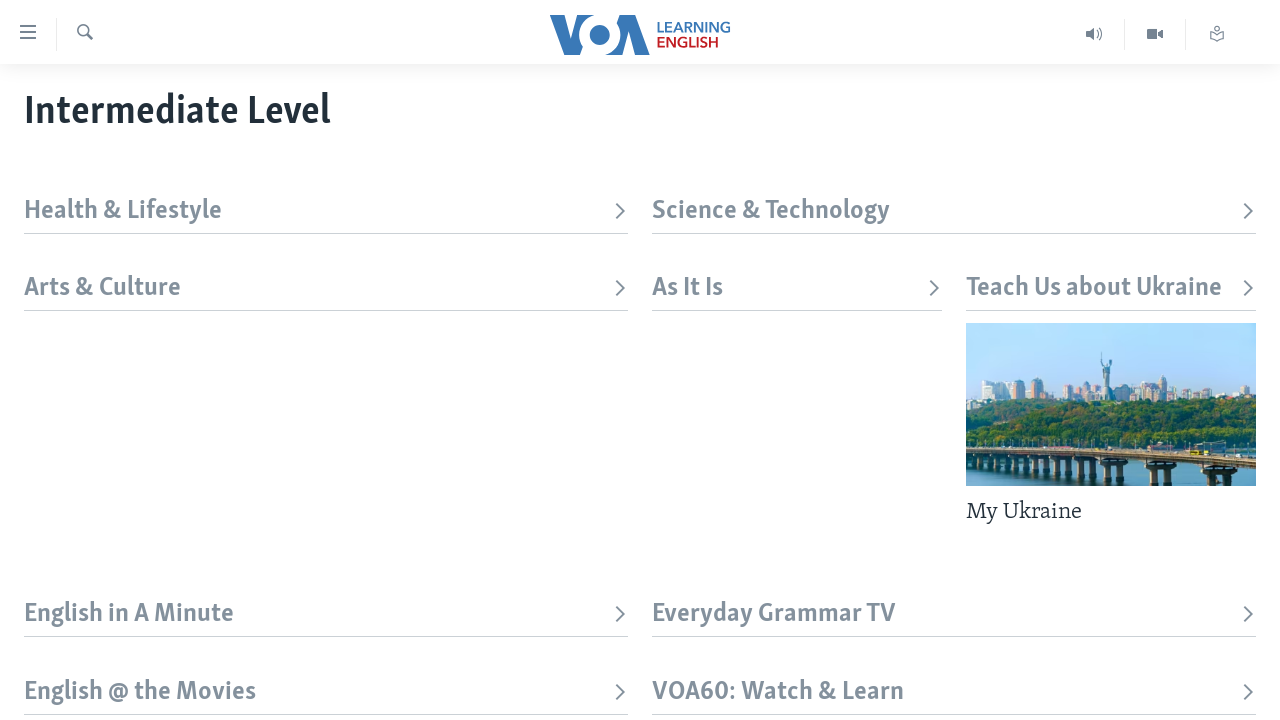

Clicked search activation button at (84, 34) on xpath=//*[@id="page"]/div[1]/div/div/div[1]/label[2]
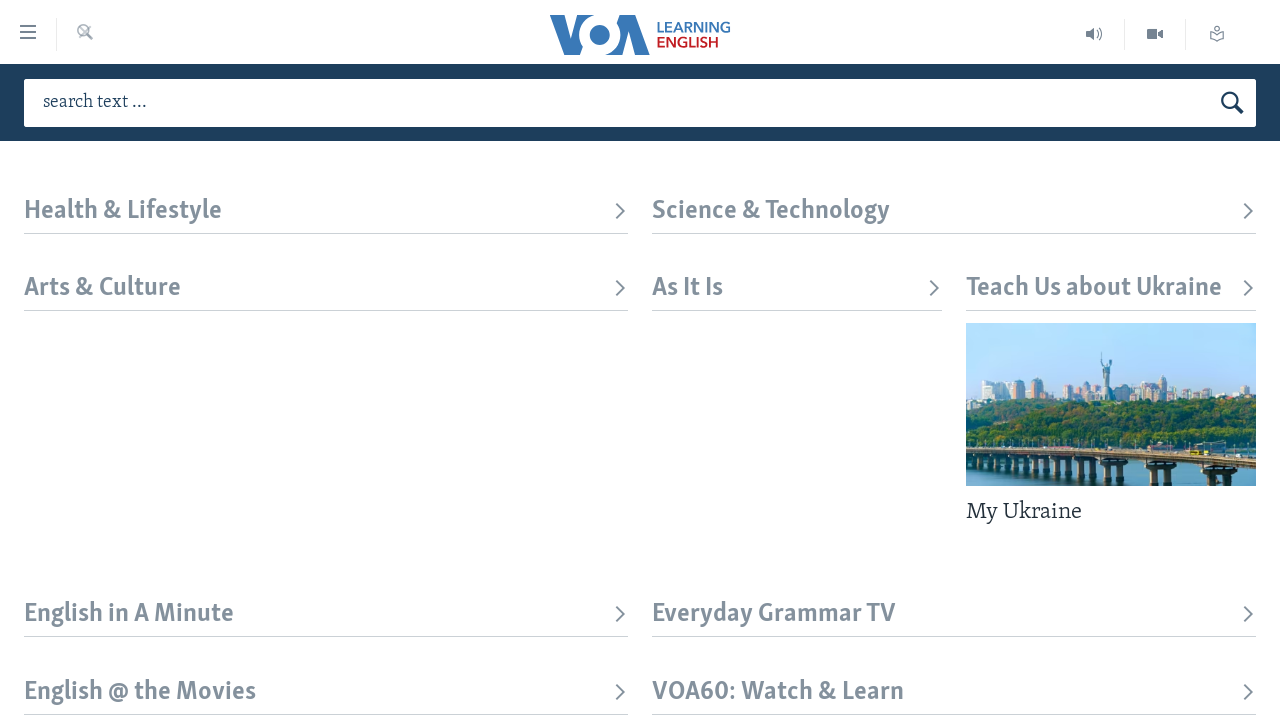

Filled search box with 'learning english' on xpath=/html/body/div[1]/div/div[1]/div/div/div[1]/div[2]/div/form/input
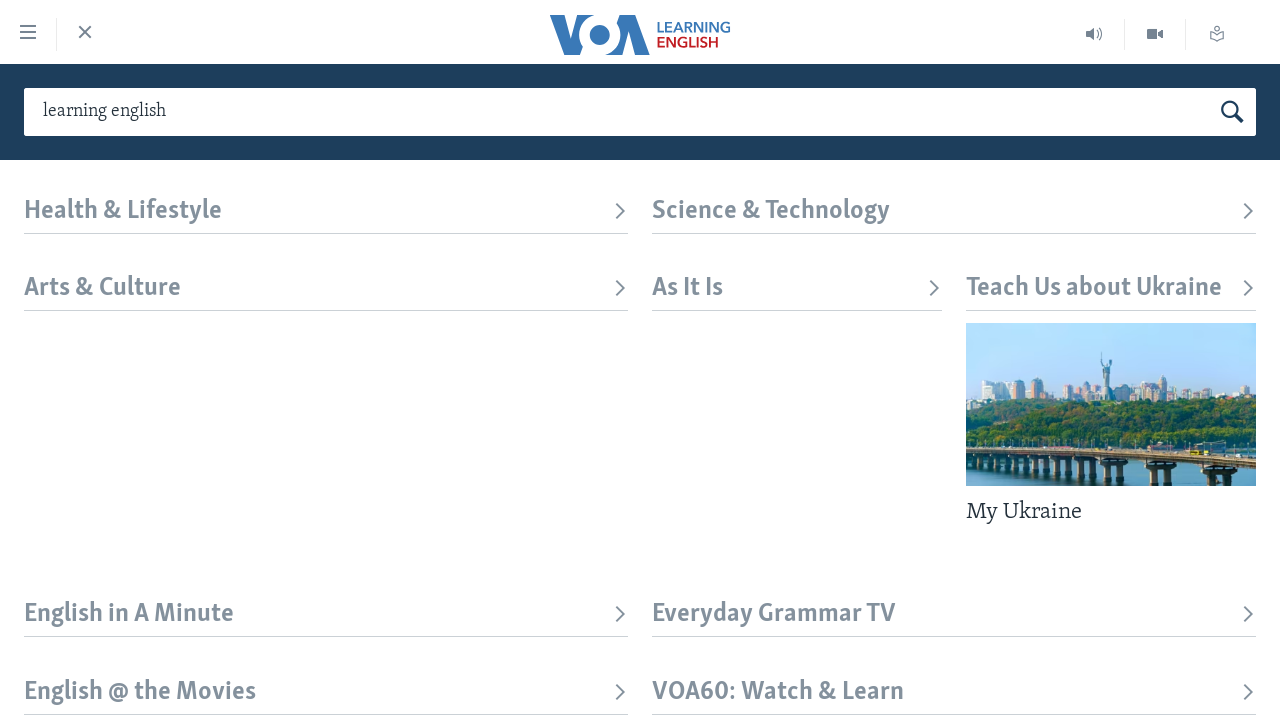

Waited 1 second for page to process search input
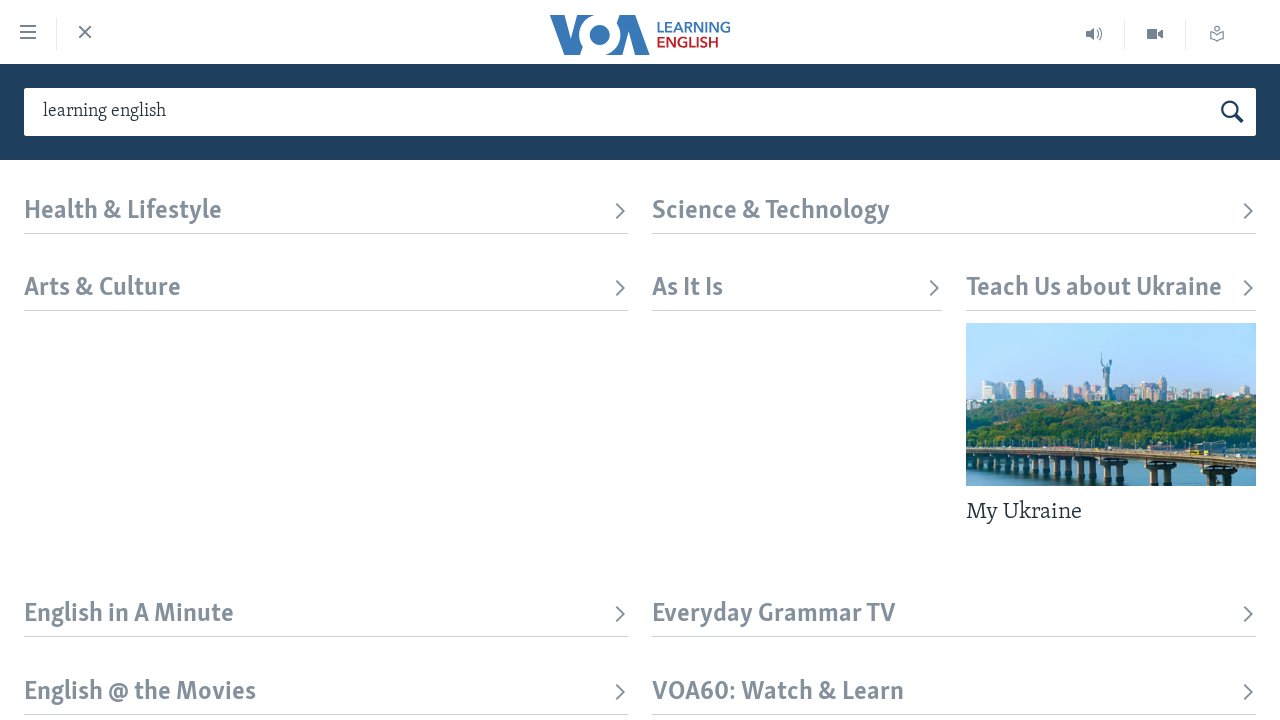

Clicked search submit button at (1232, 112) on xpath=//*[@id="form-topSearchHeader"]/button
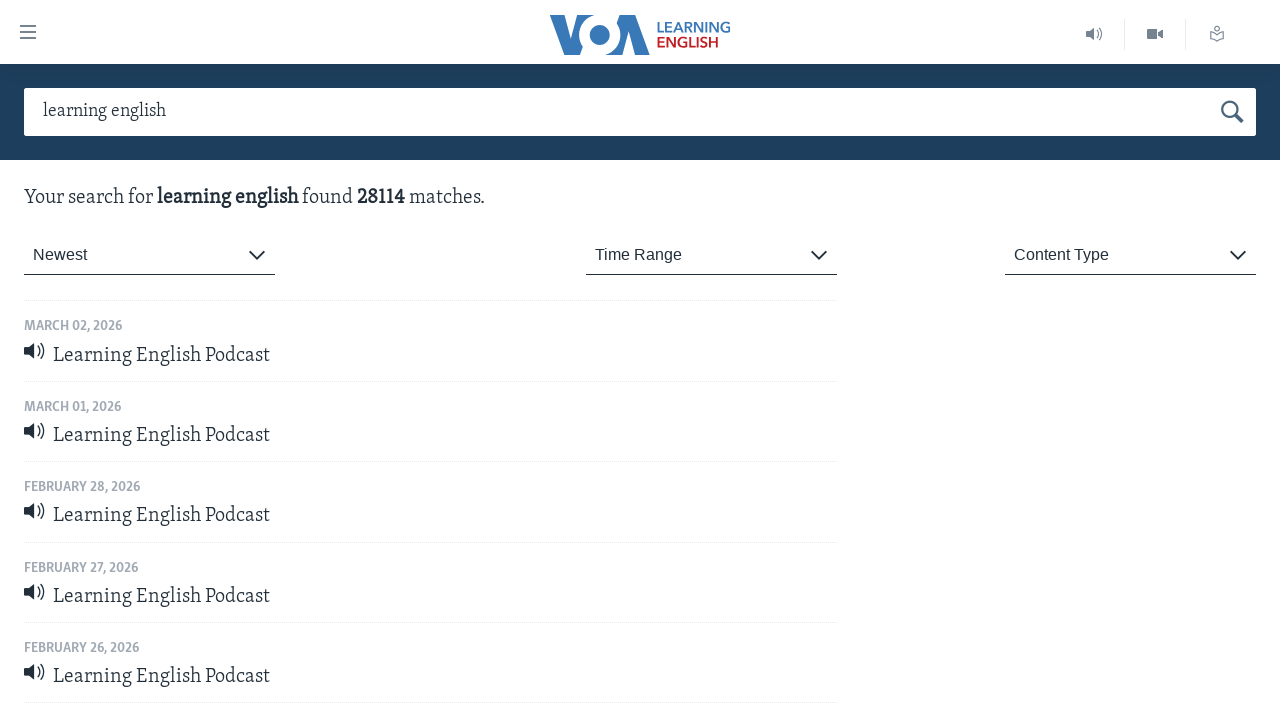

Waited 1 second for search results to load
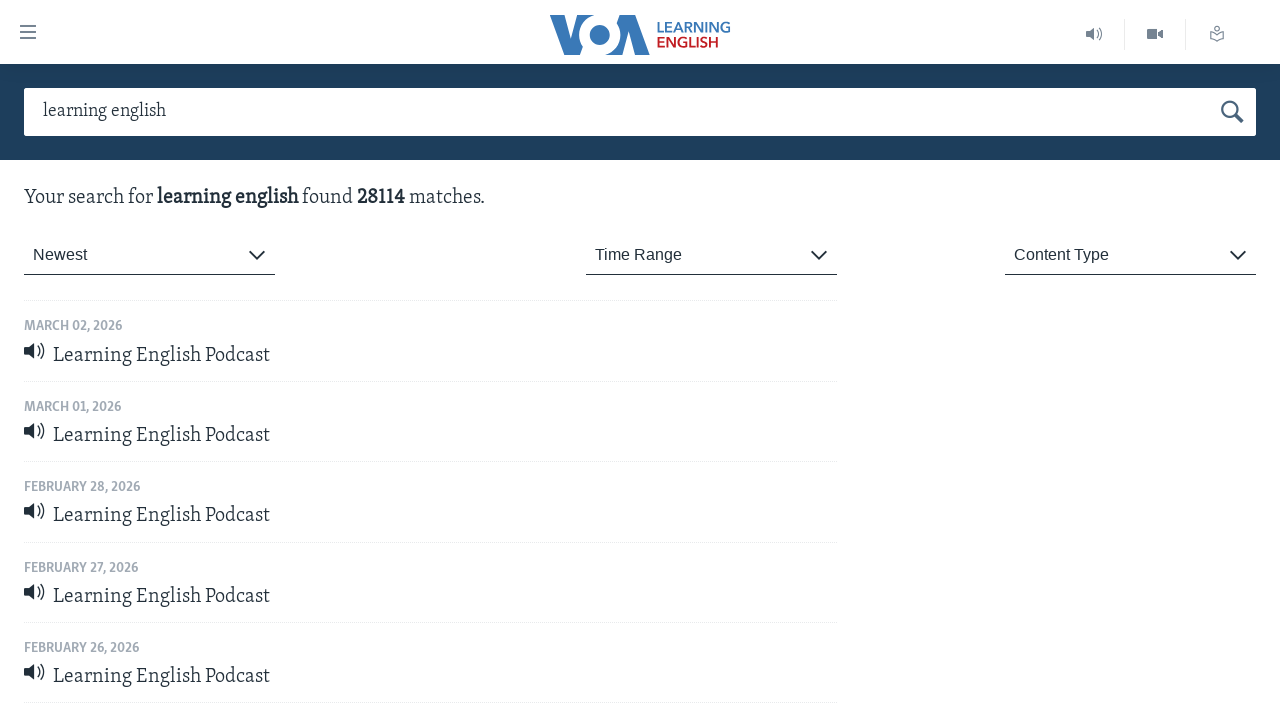

First search result title loaded and verified
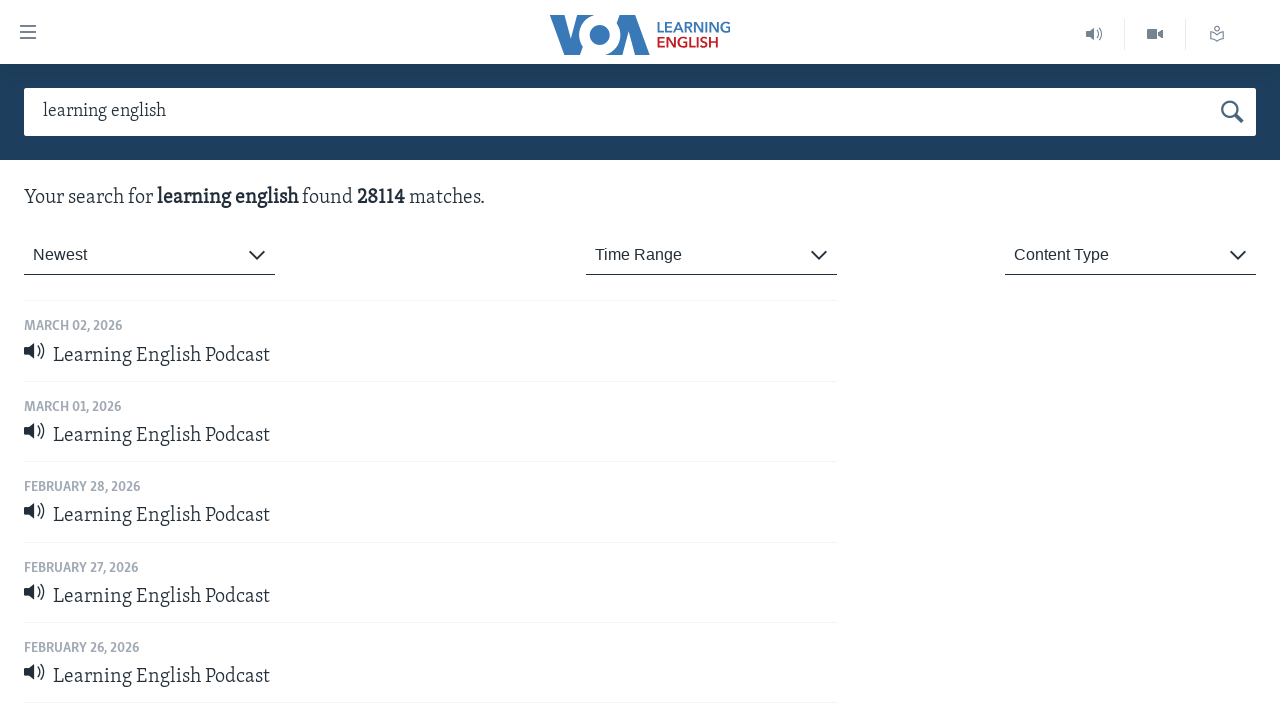

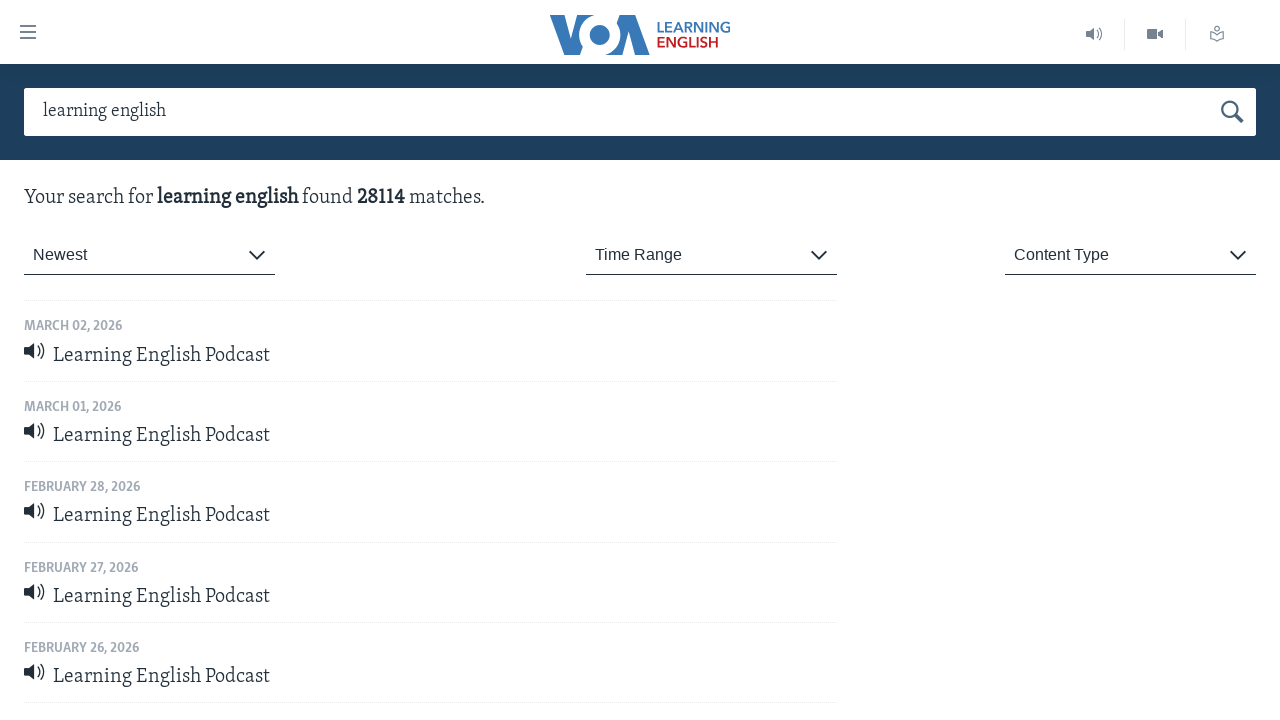